Configures ParaBank admin settings with Available Funds loan processor option, sets initial and minimum balance to 1000, threshold to 50, then submits and cleans the database.

Starting URL: https://parabank.parasoft.com/parabank/admin.htm

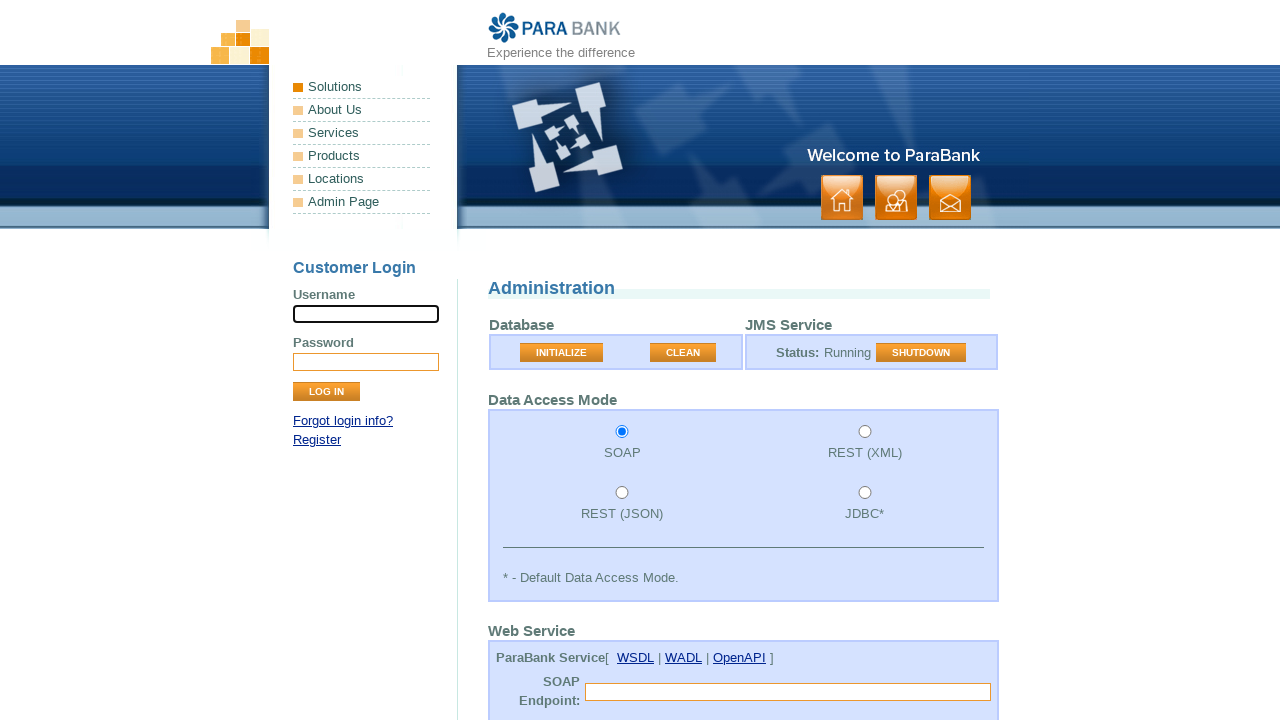

Cleared initial balance field on #initialBalance
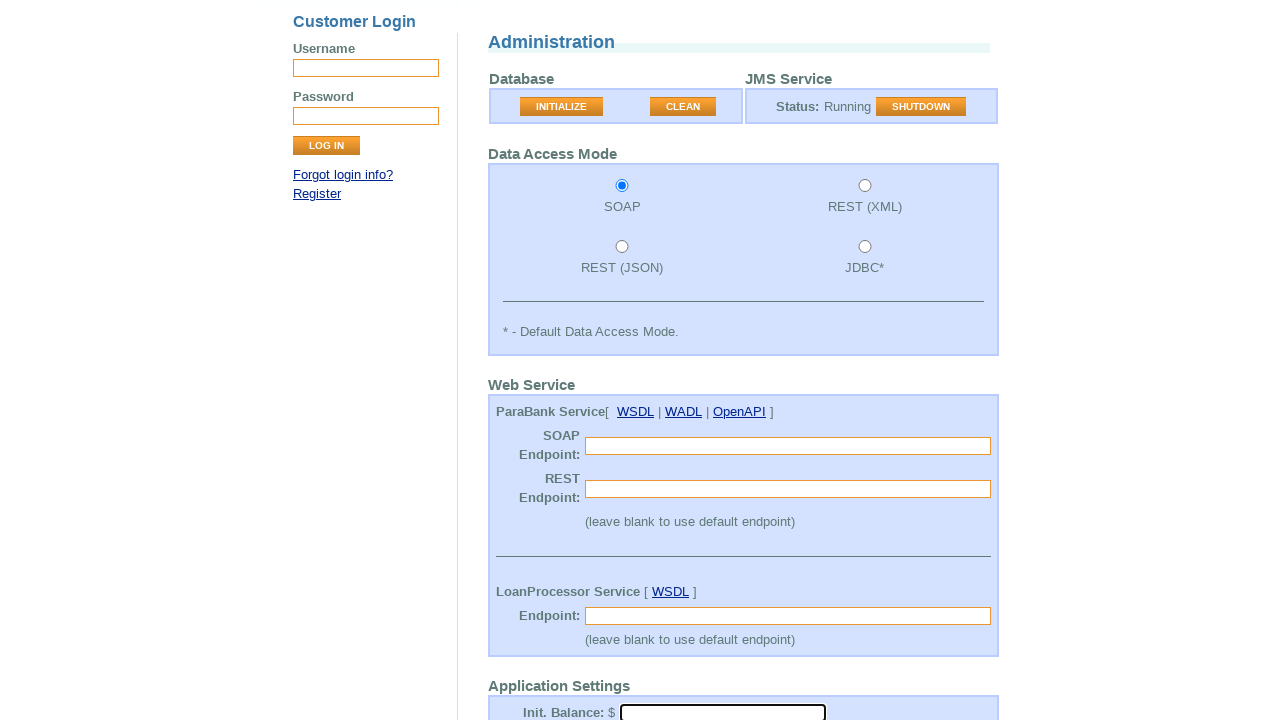

Filled initial balance with 1000 on #initialBalance
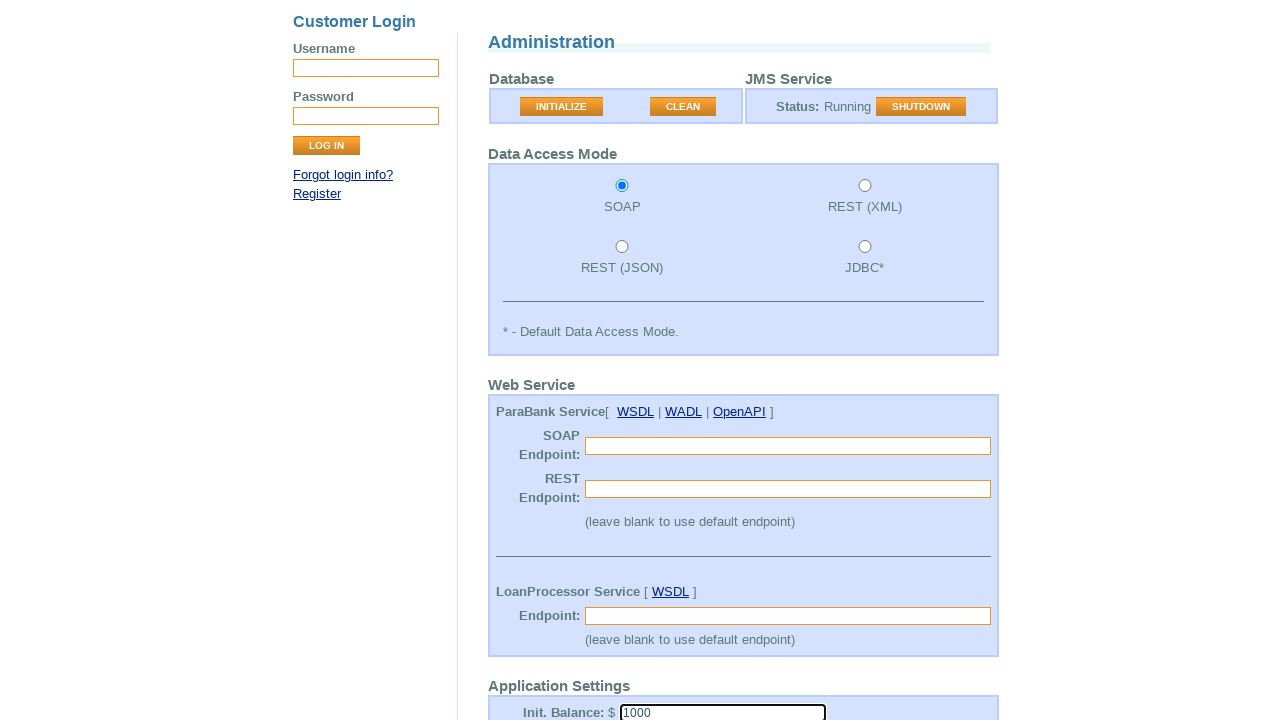

Cleared minimum balance field on #minimumBalance
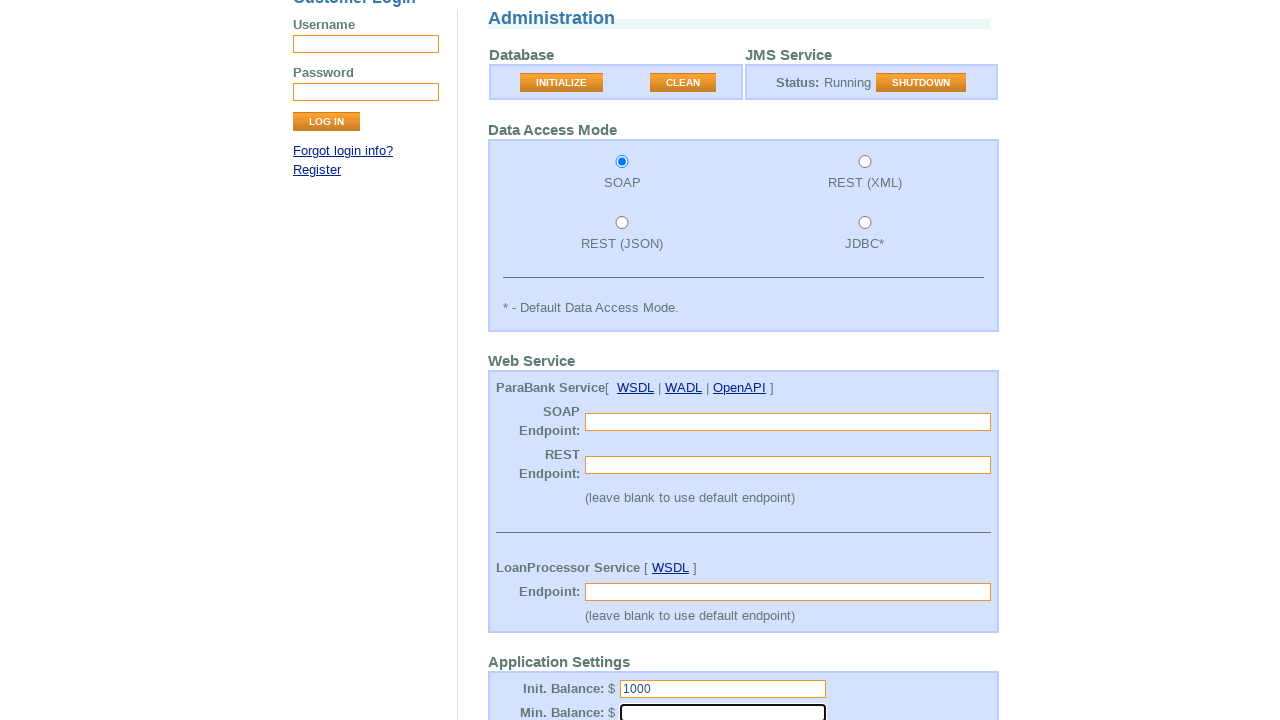

Filled minimum balance with 1000 on #minimumBalance
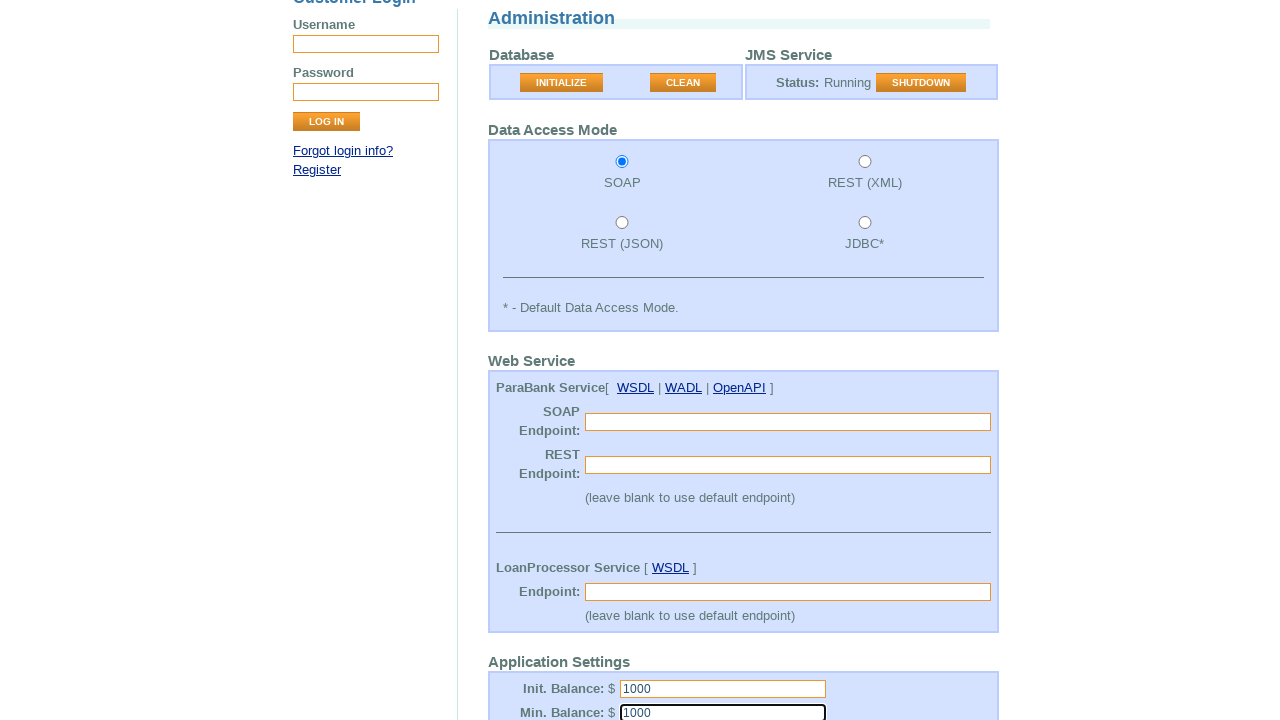

Selected 'Available Funds' loan processor option on #loanProcessor
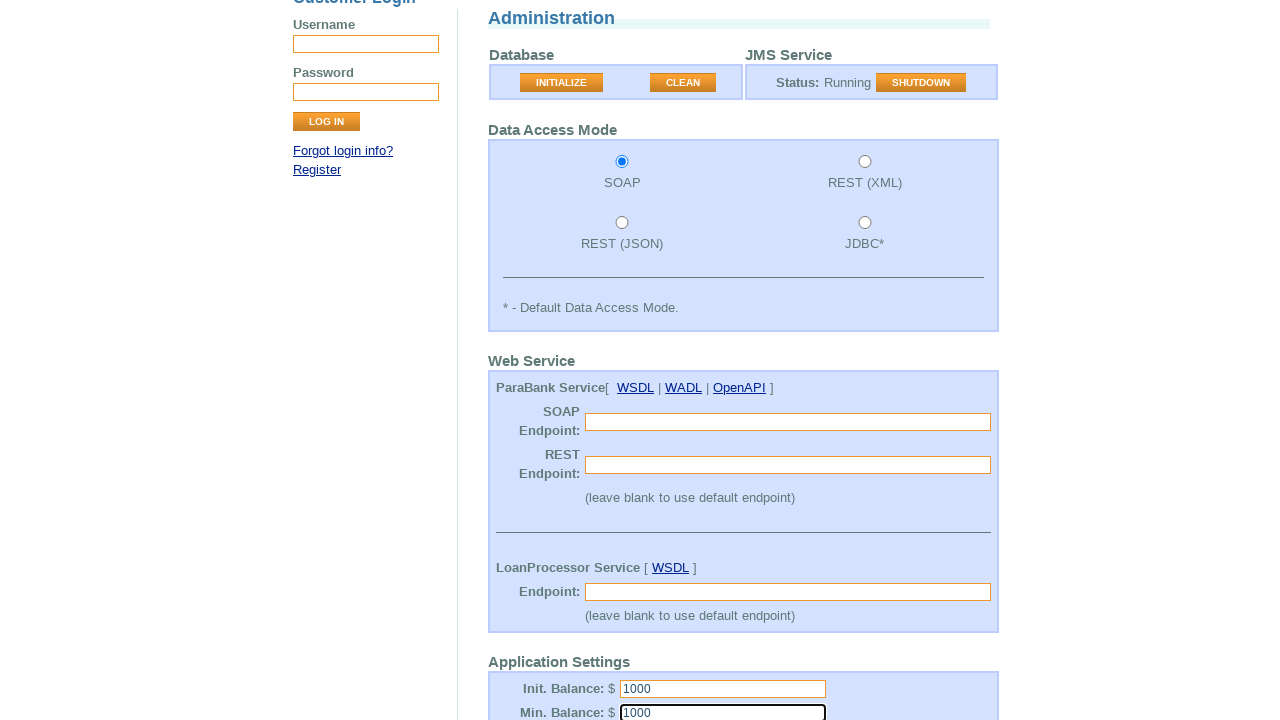

Cleared loan processor threshold field on #loanProcessorThreshold
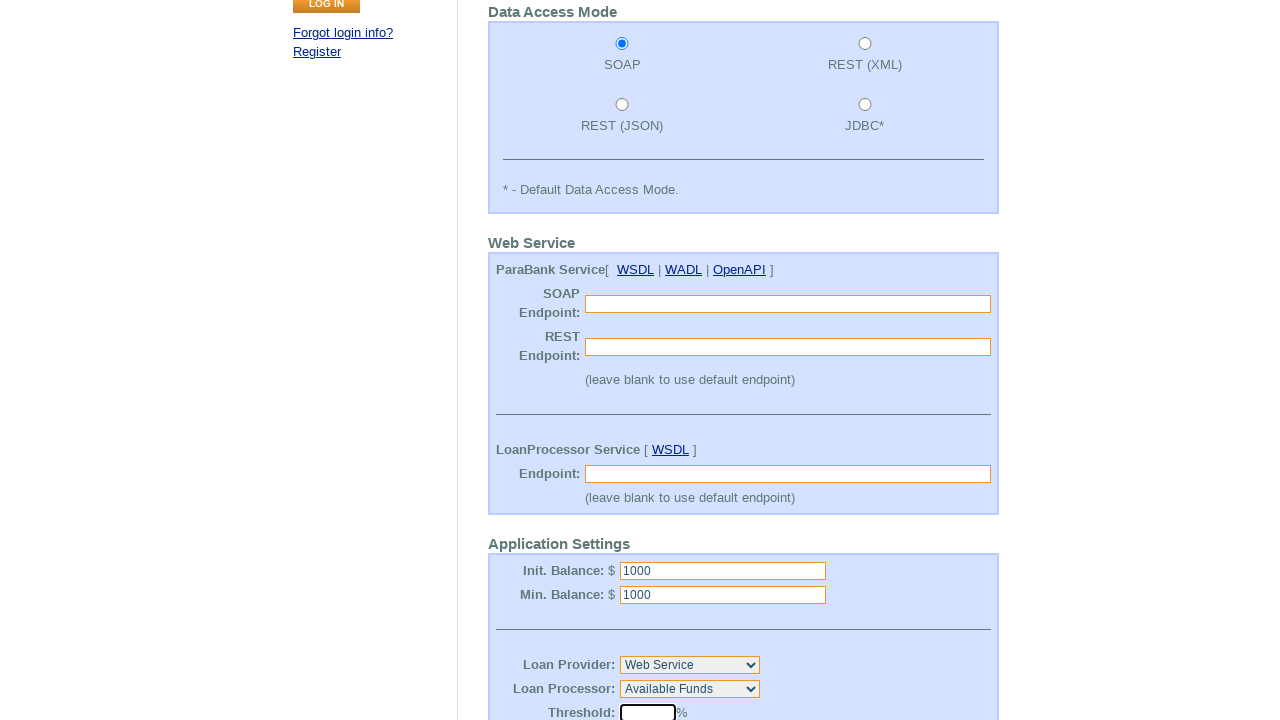

Filled loan processor threshold with 50 on #loanProcessorThreshold
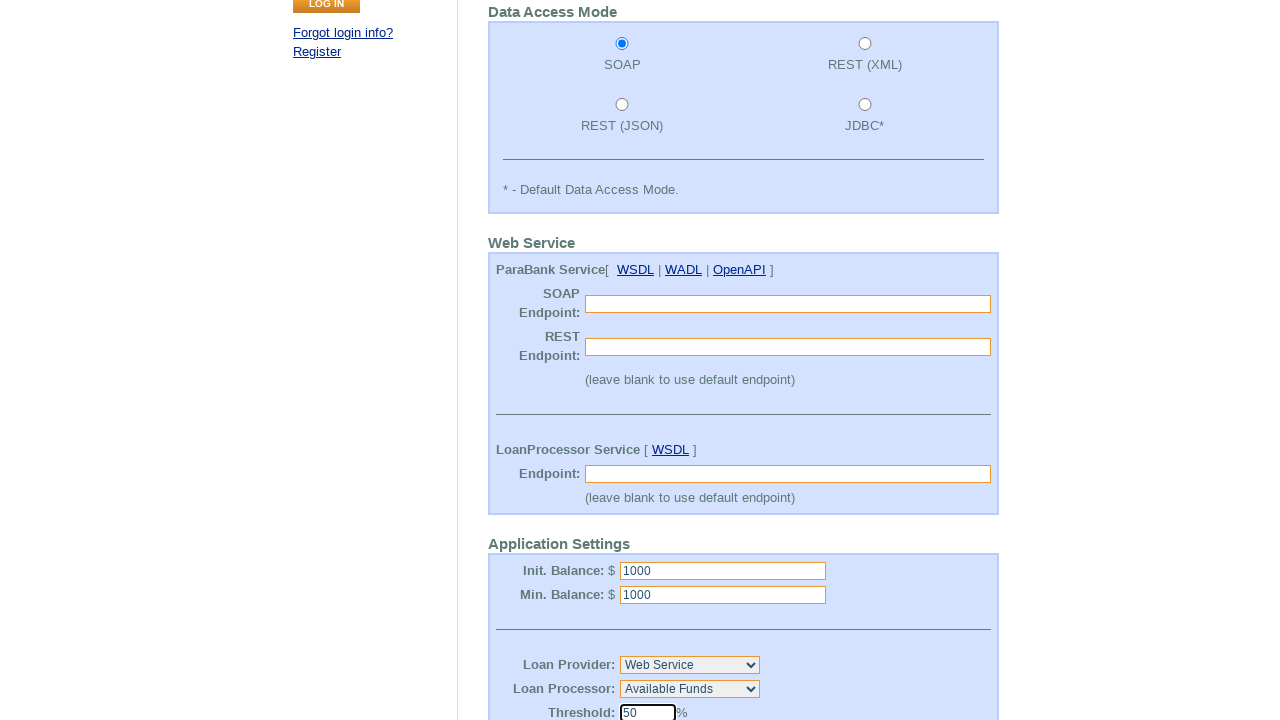

Clicked Submit button to save admin settings at (523, 572) on input[value='Submit']
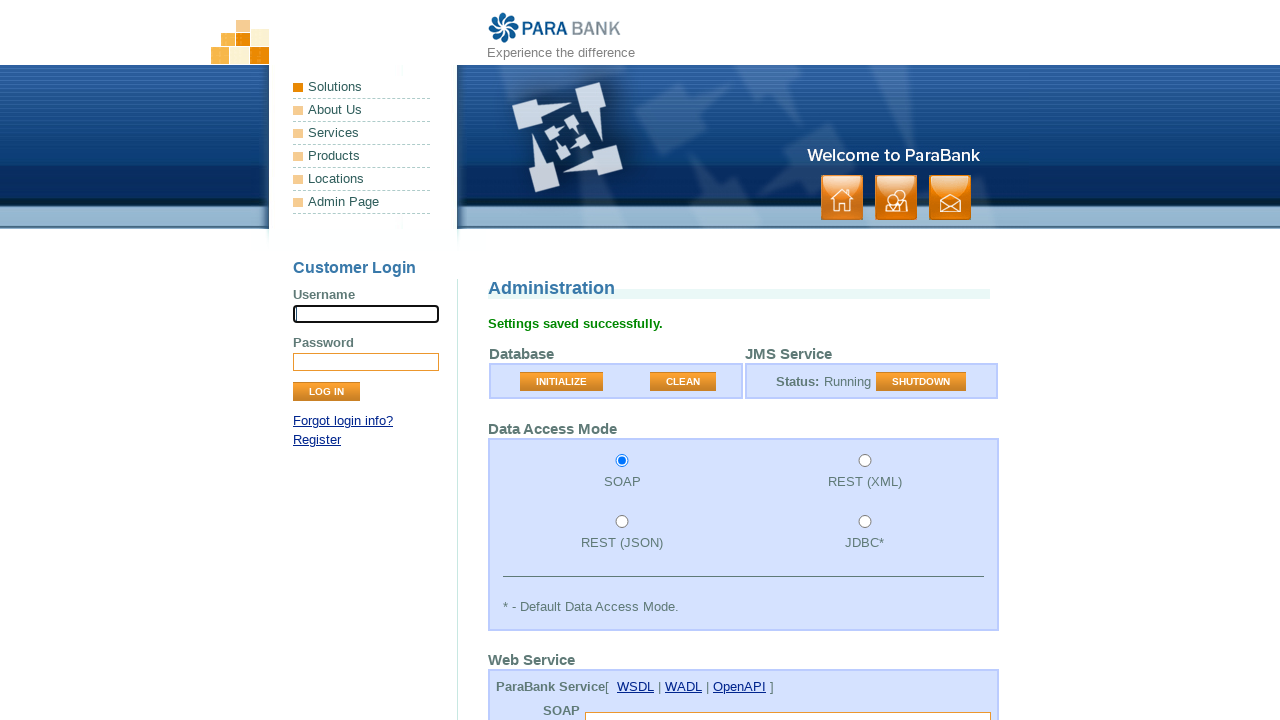

Clicked CLEAN button to clean database at (683, 382) on button[value='CLEAN']
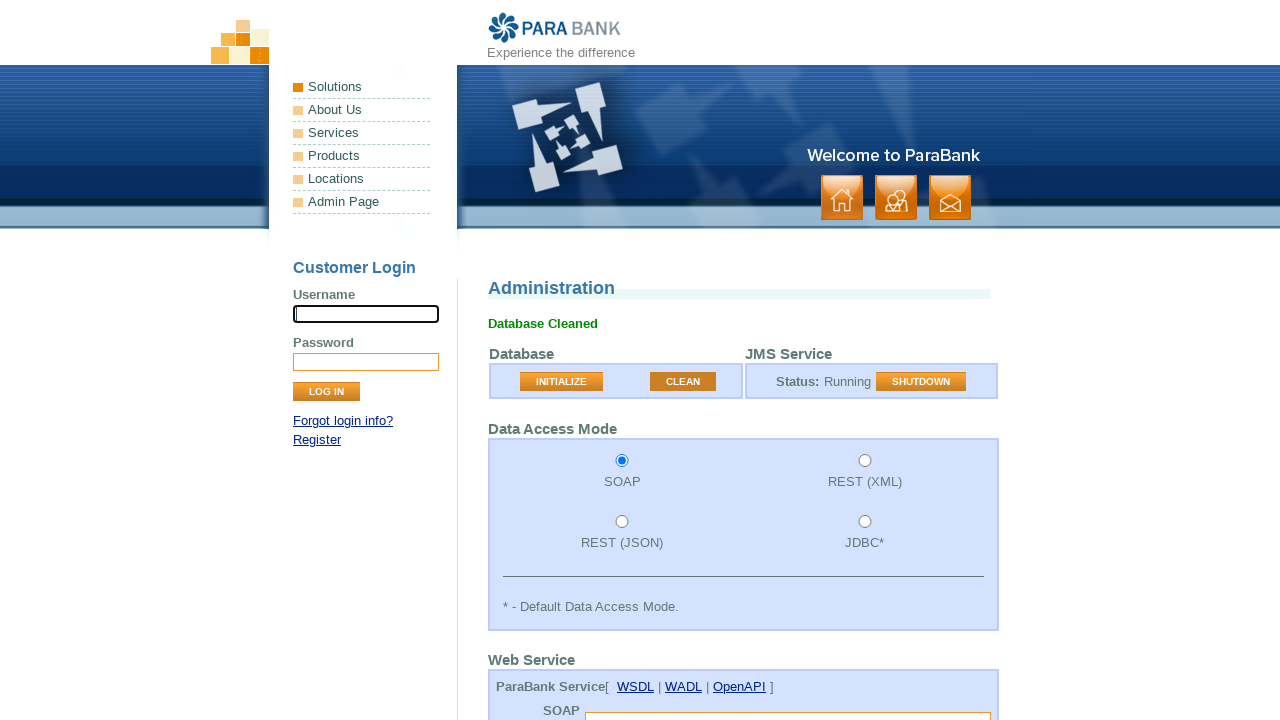

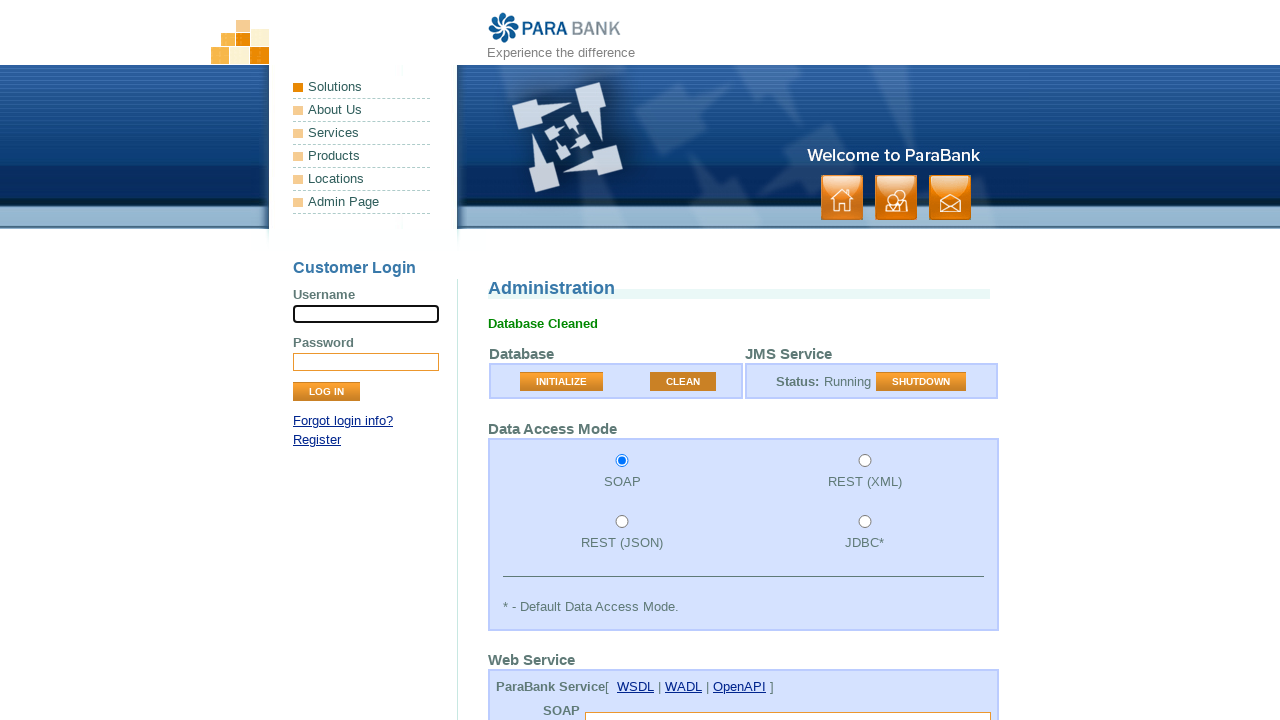